Tests negative login scenario by entering an invalid username with a valid password and verifying the error message

Starting URL: http://the-internet.herokuapp.com/login

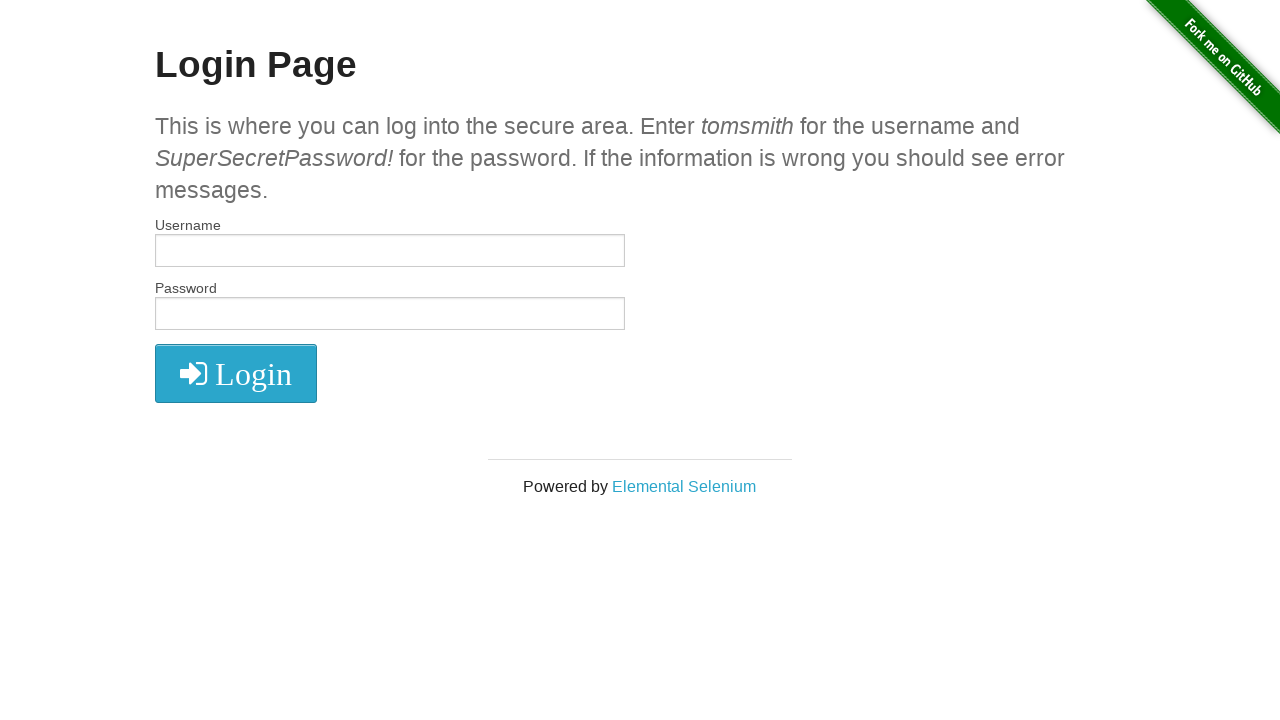

Filled username field with 'invalid' on #username
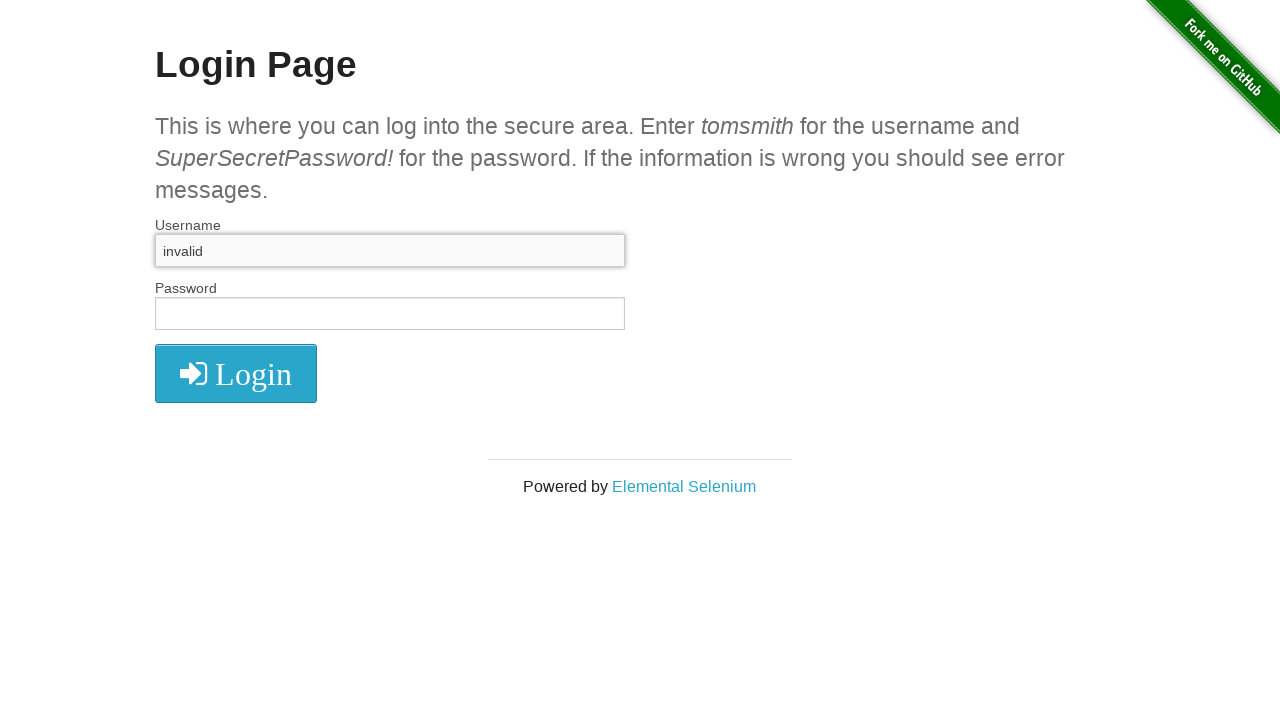

Filled password field with valid password on #password
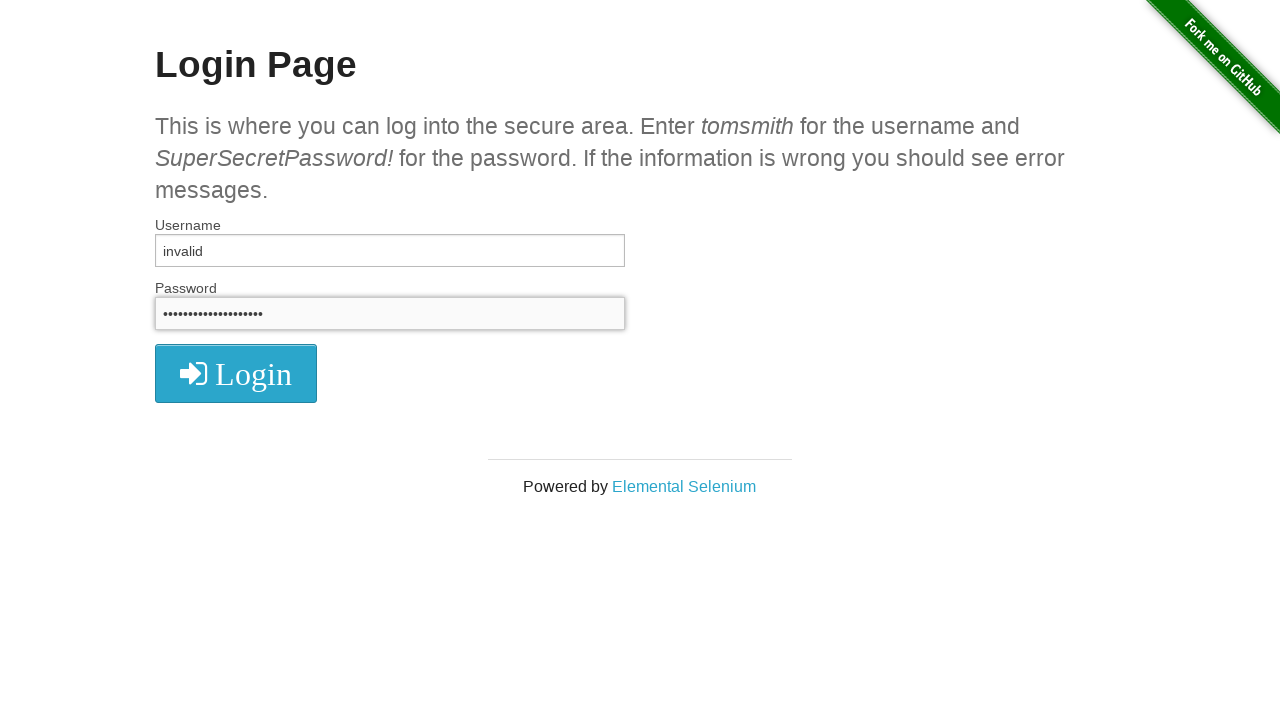

Clicked login button at (236, 374) on xpath=//form[@id='login']//i[@class='fa fa-2x fa-sign-in']
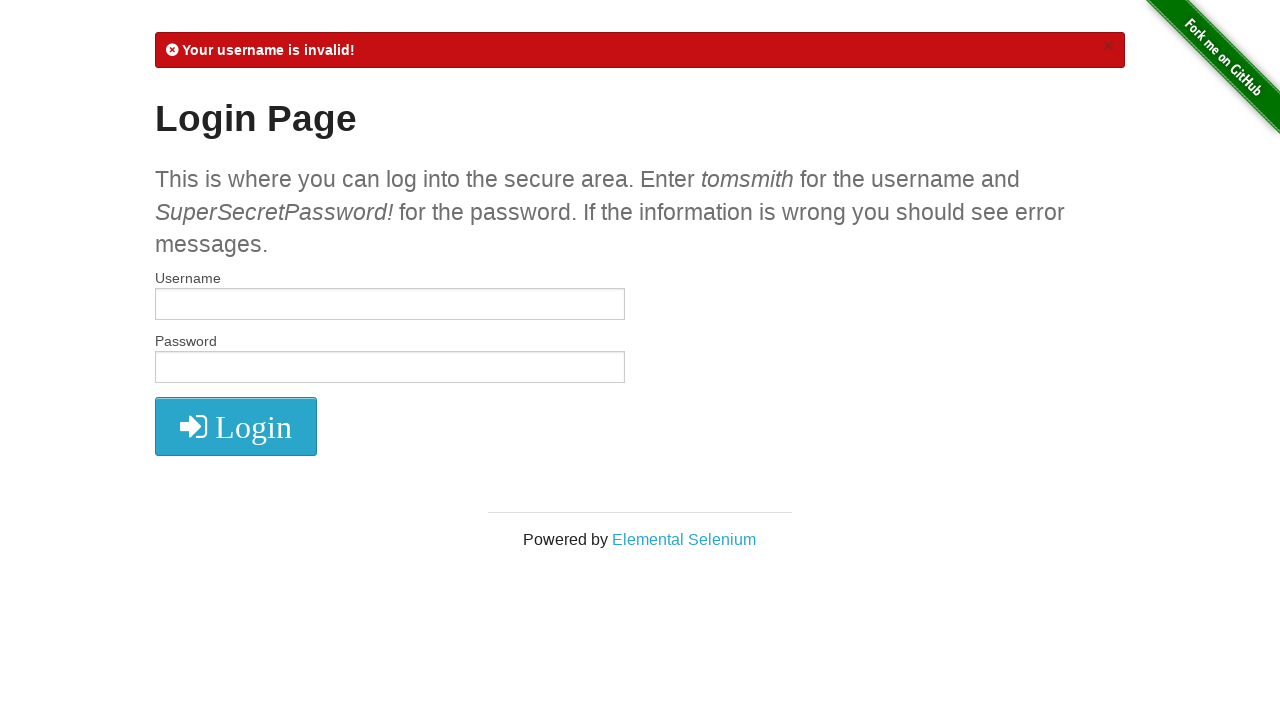

Waited for error message to appear
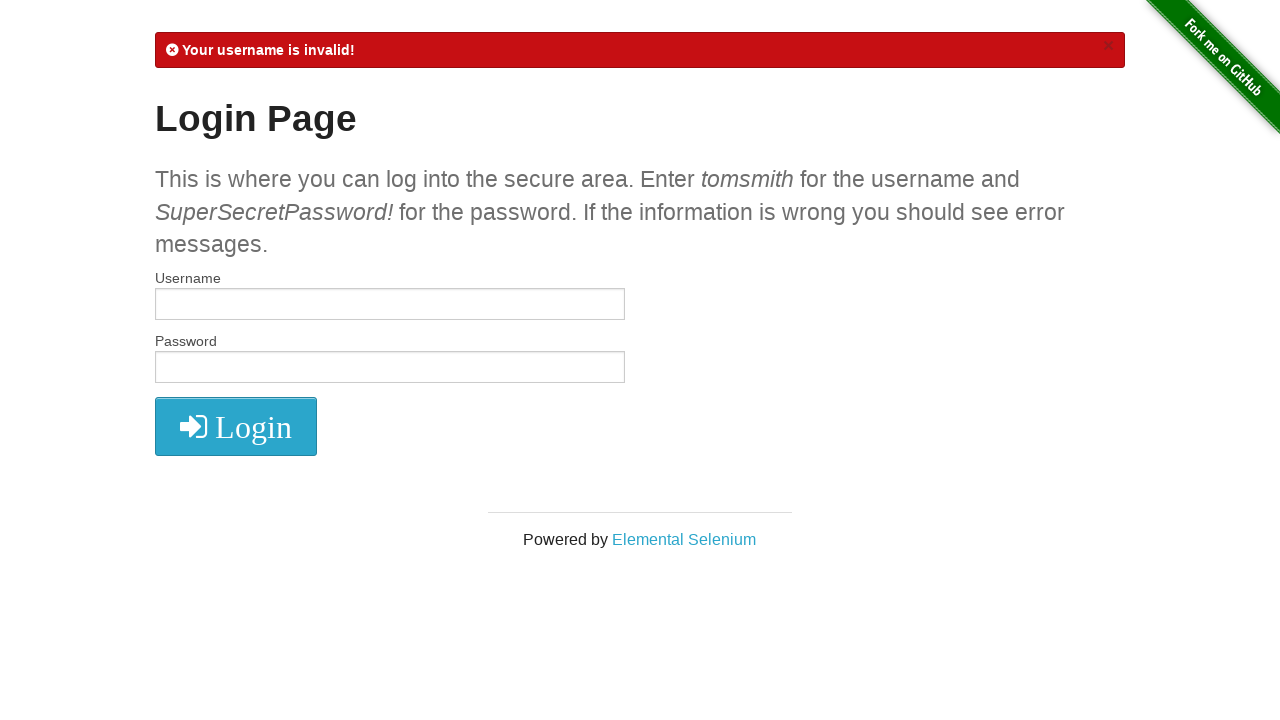

Verified error message contains 'Your username is invalid!'
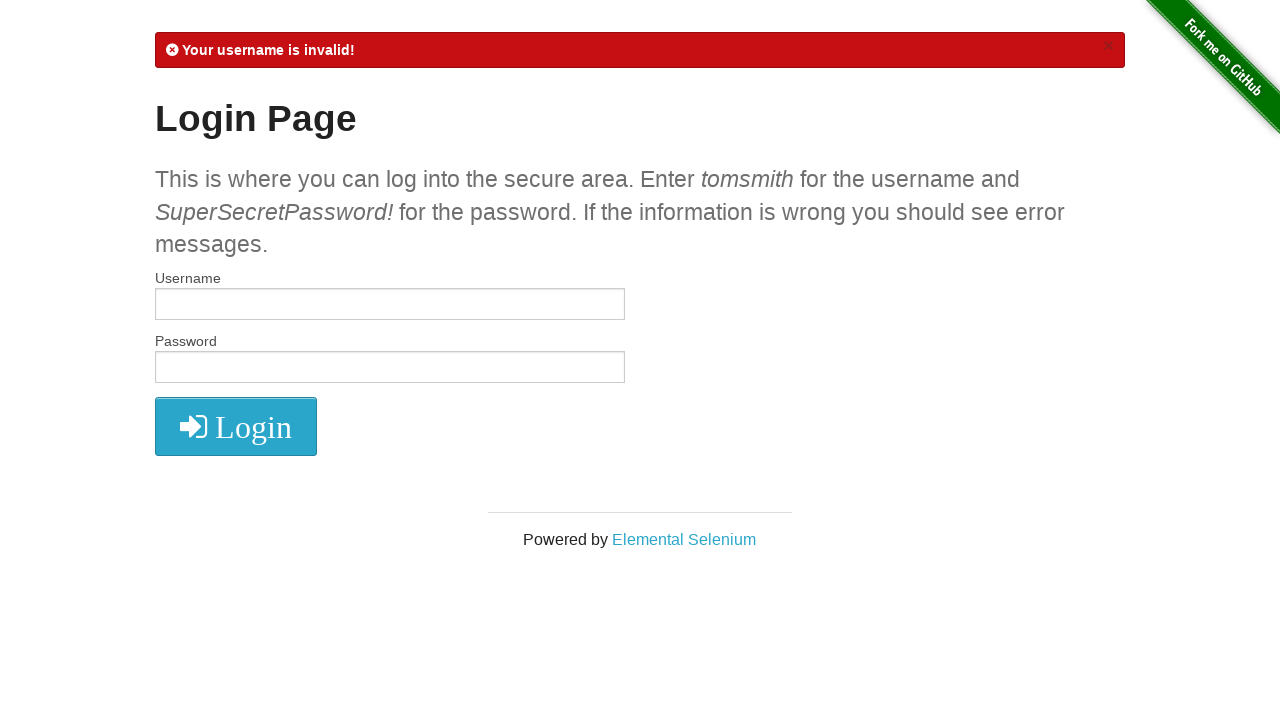

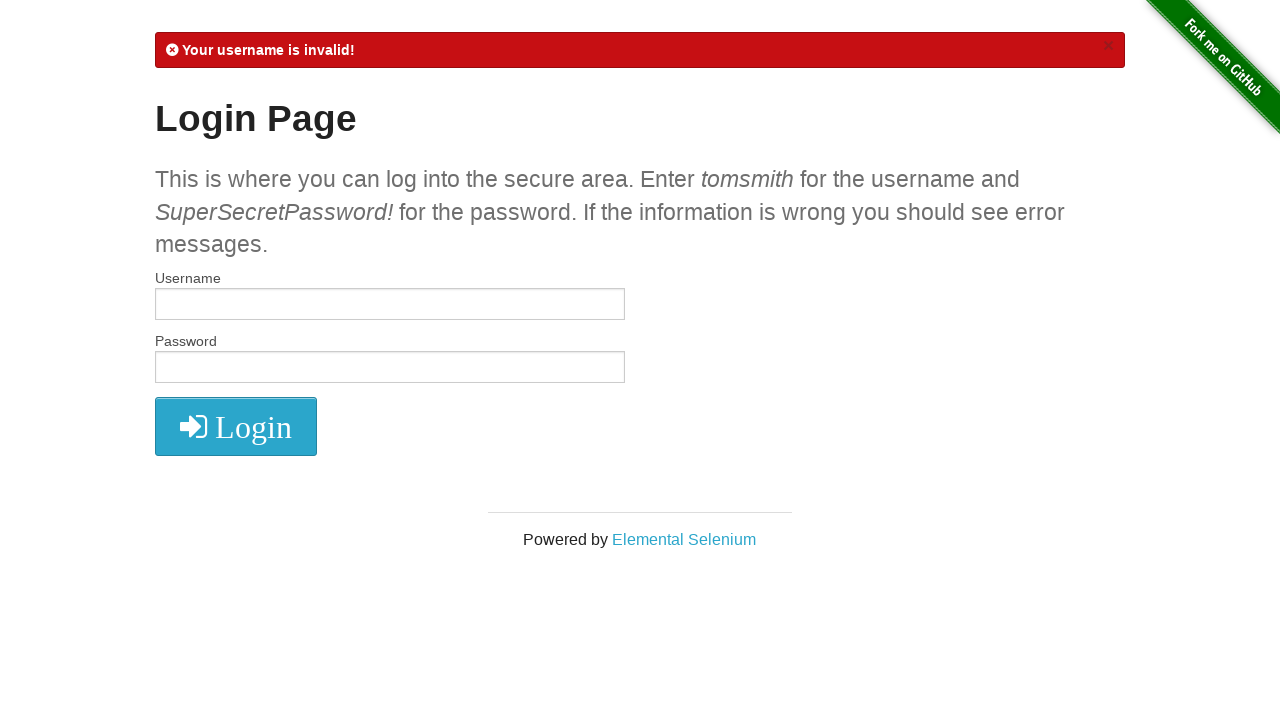